Tests the REST API footer link by clicking it to open in a new tab and verifying the new page title

Starting URL: https://rahulshettyacademy.com/AutomationPractice/

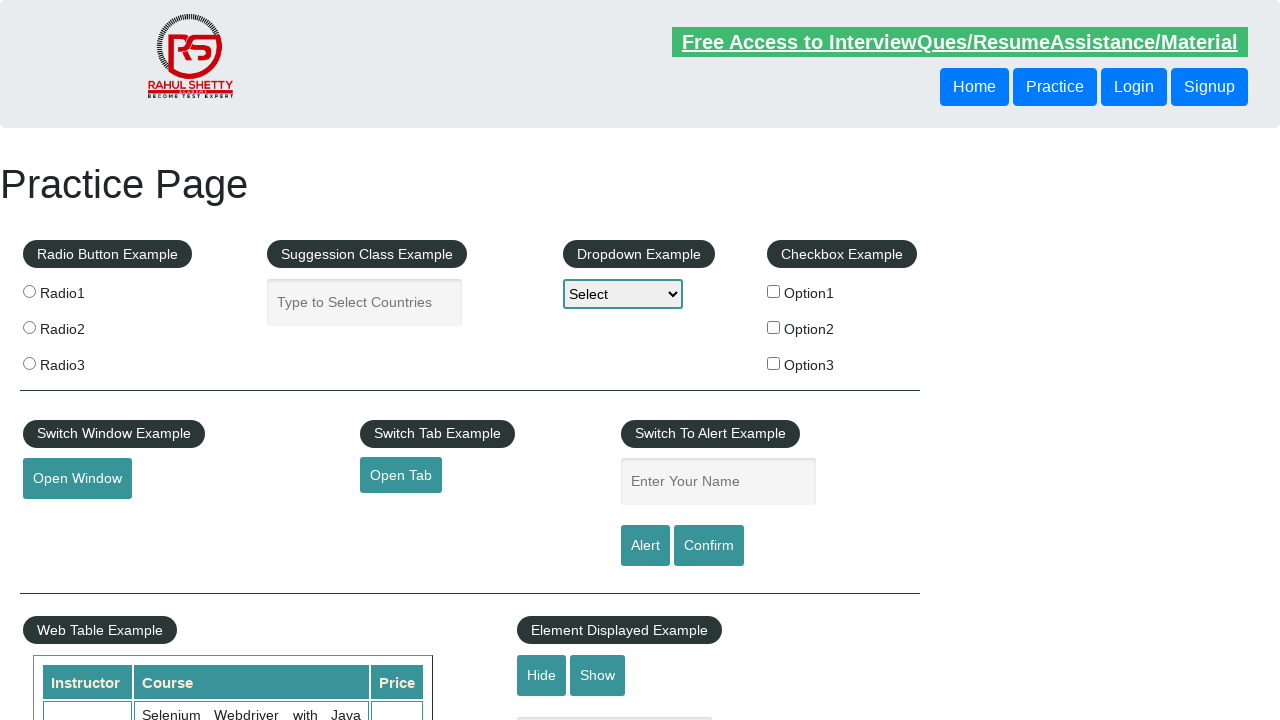

Clicked REST API link with Ctrl+Click to open in new tab at (68, 520) on a:text('REST API')
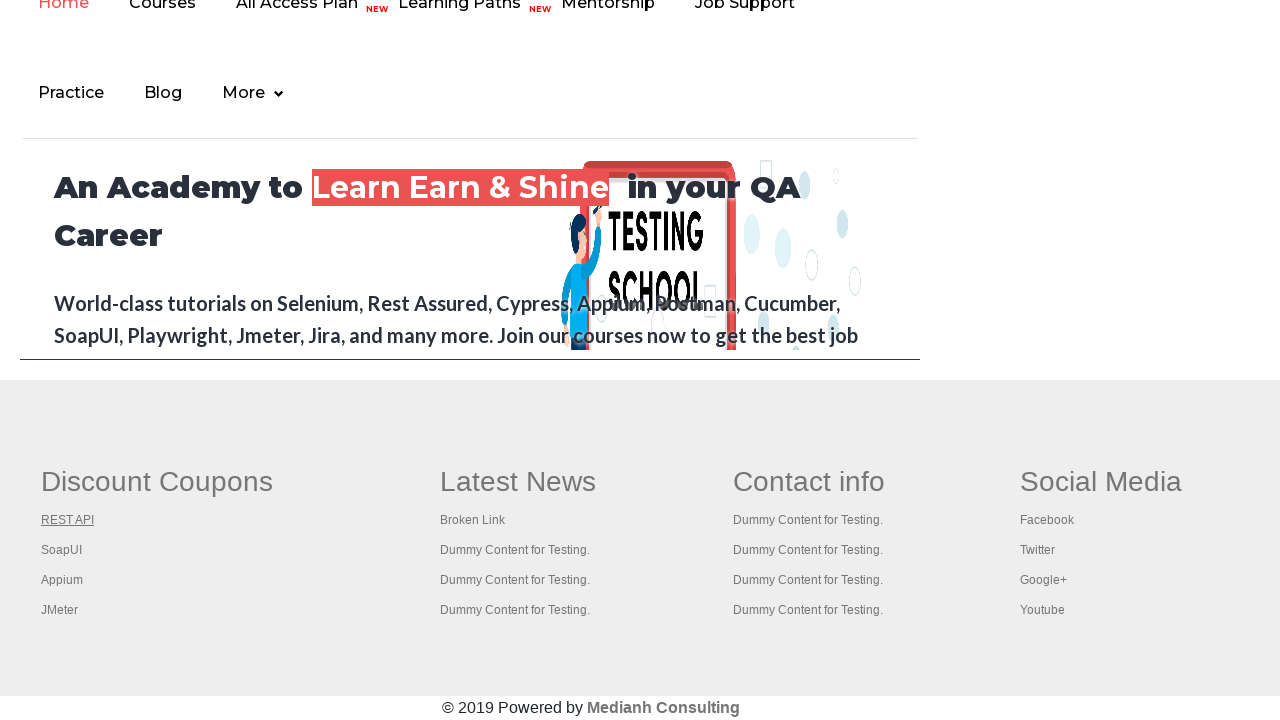

Captured new page object from tab
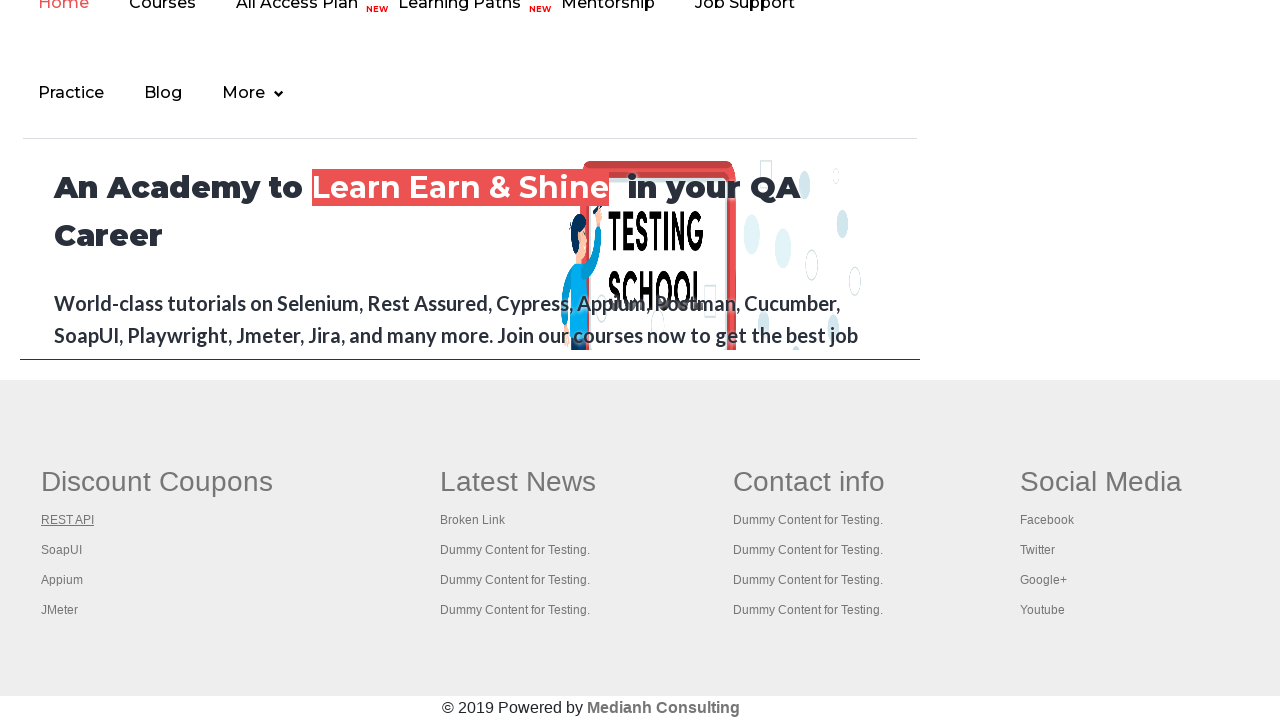

Waited for new page to reach domcontentloaded state
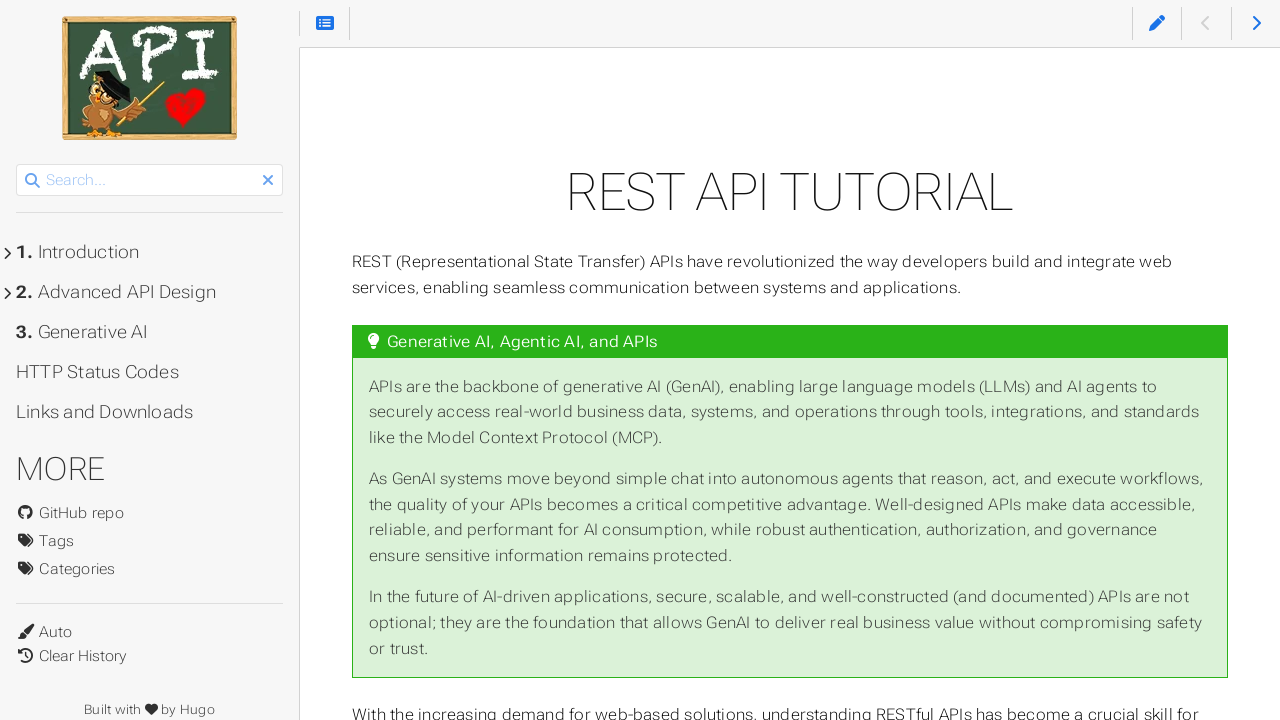

Verified new page title contains 'REST API'
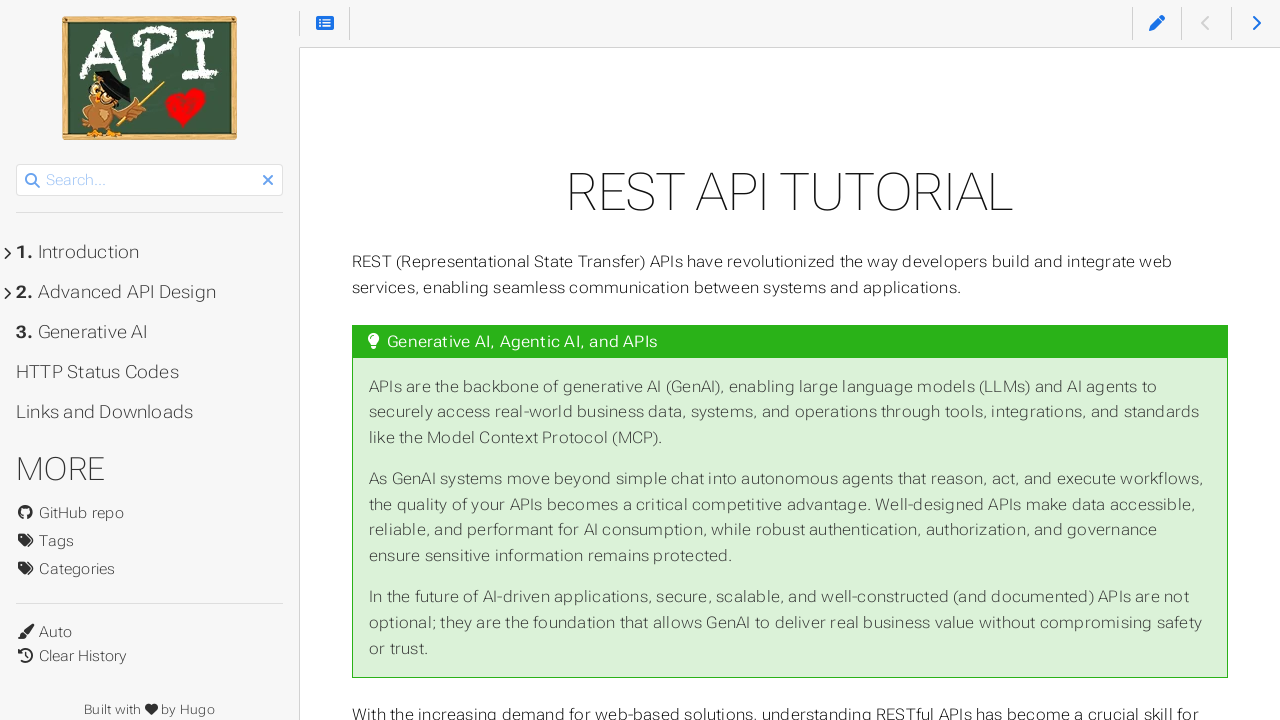

Closed the new tab
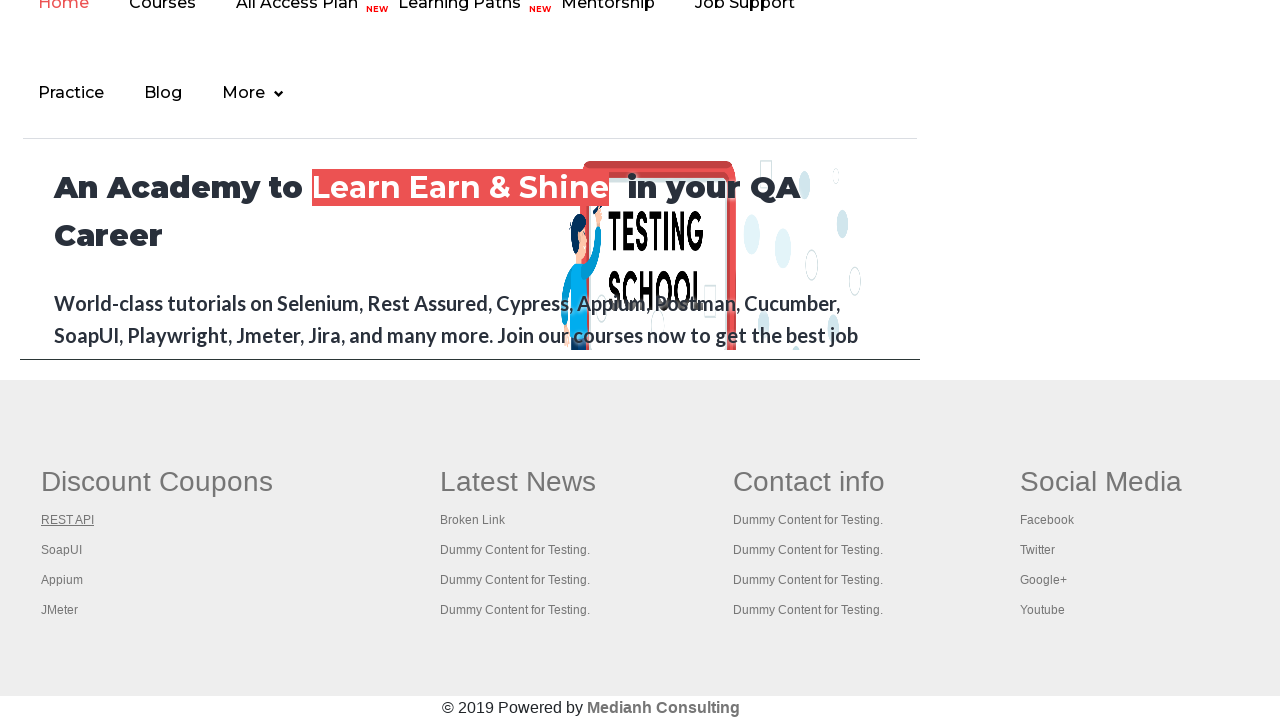

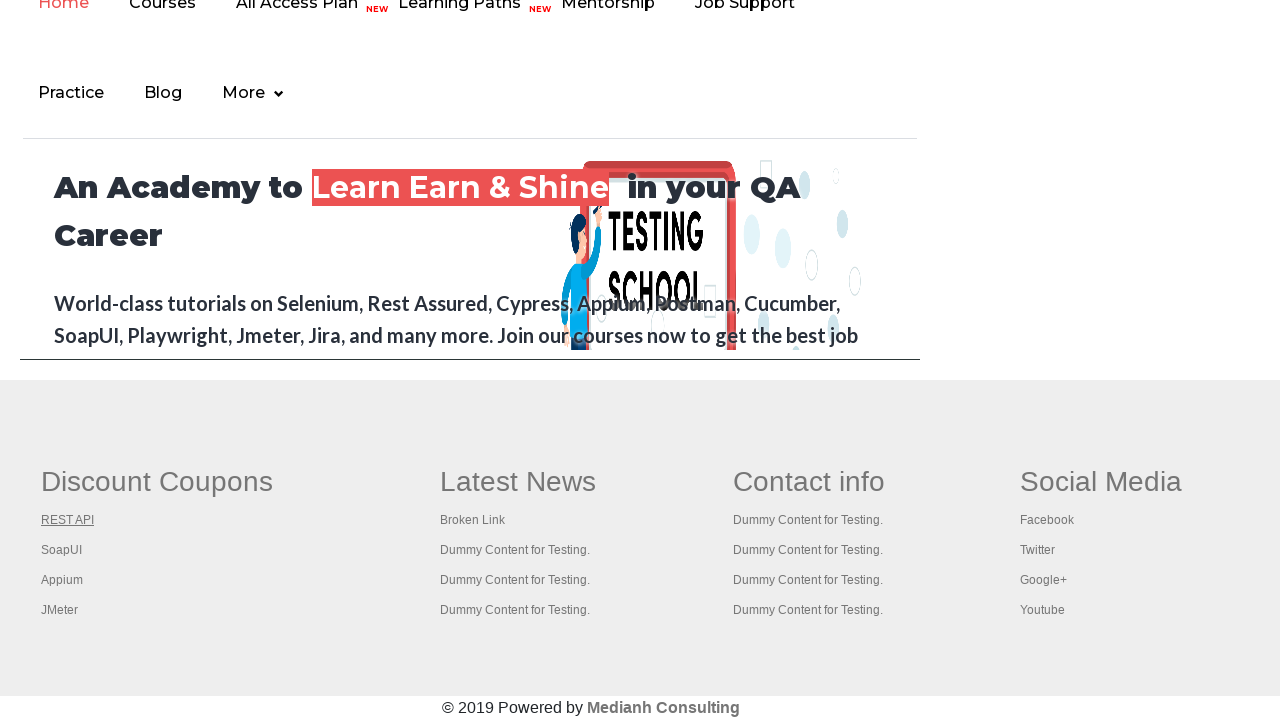